Automates playing the 2048 game by sending arrow key sequences in a loop pattern (up, right, down, left) and handles game restart when the retry button appears

Starting URL: https://gabrielecirulli.github.io/2048/

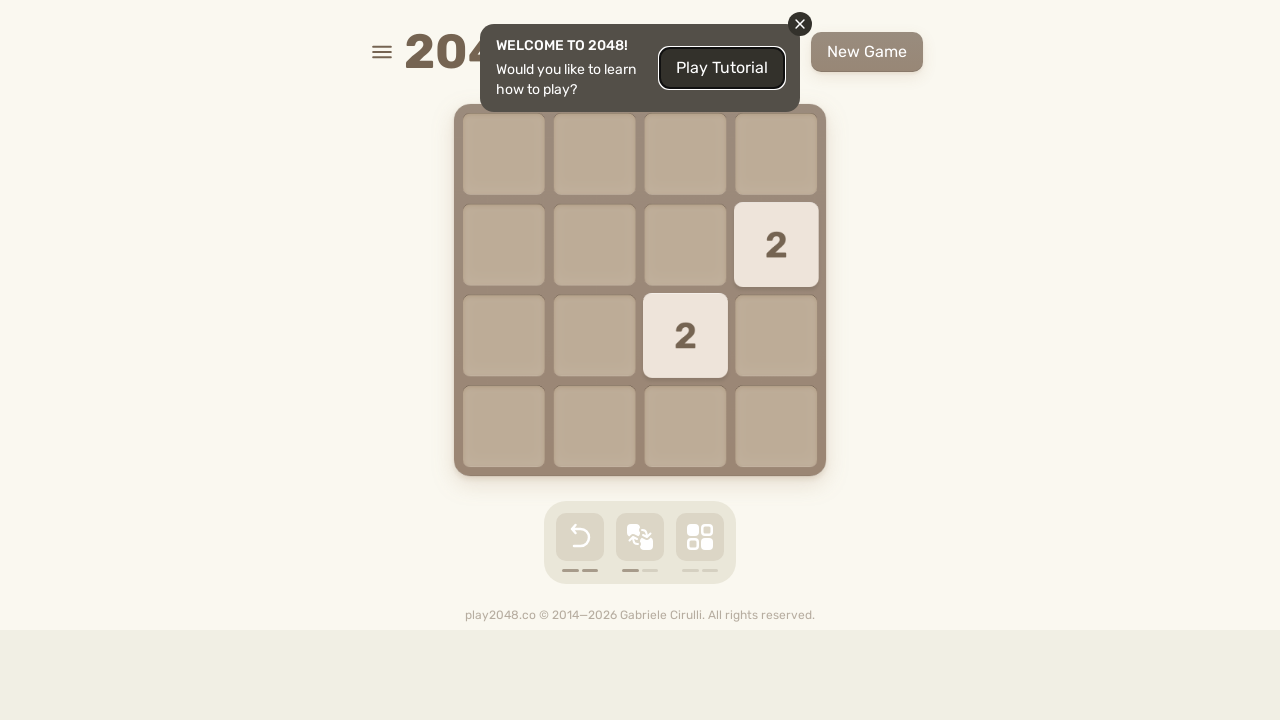

Located the main game container element
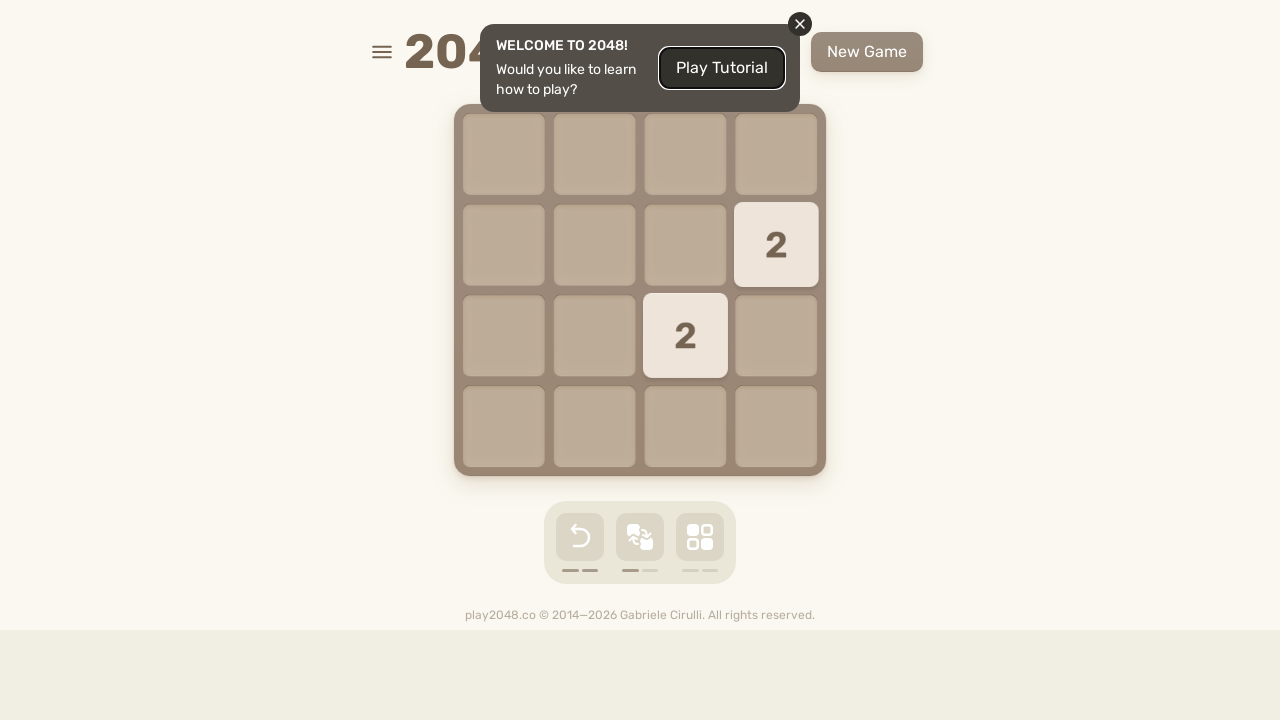

Pressed ArrowUp key on html
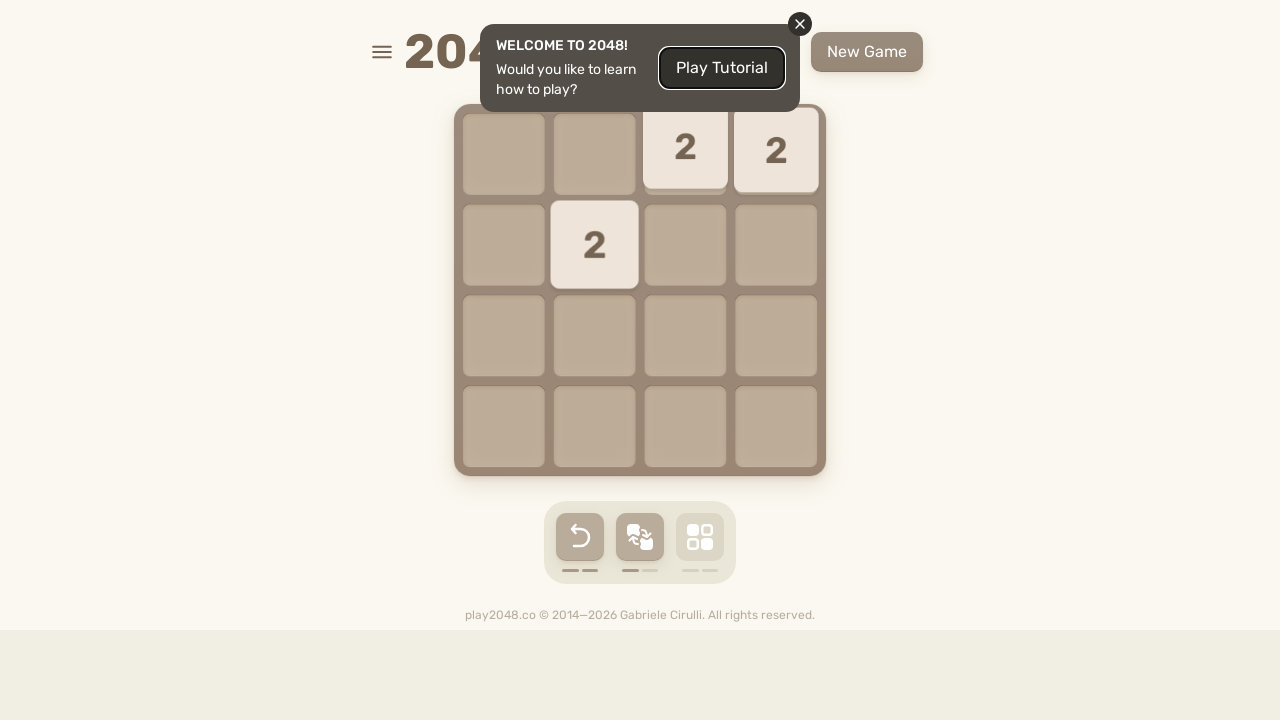

Pressed ArrowRight key on html
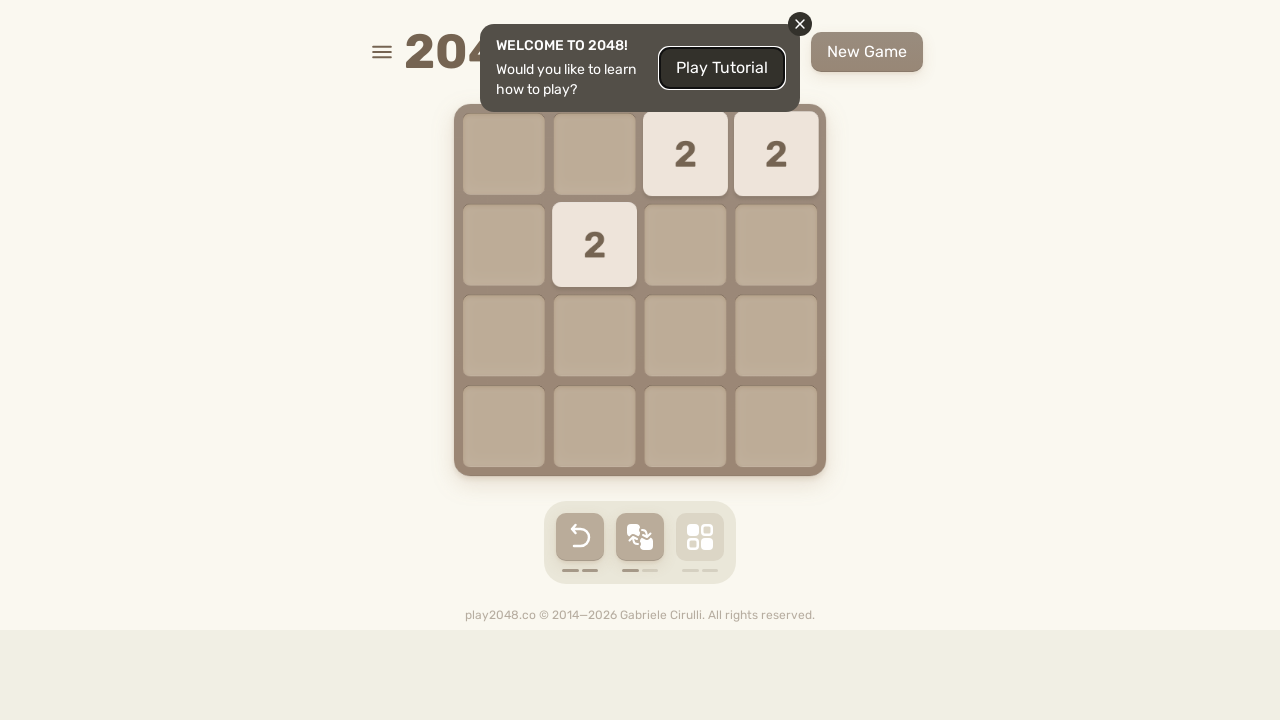

Pressed ArrowDown key on html
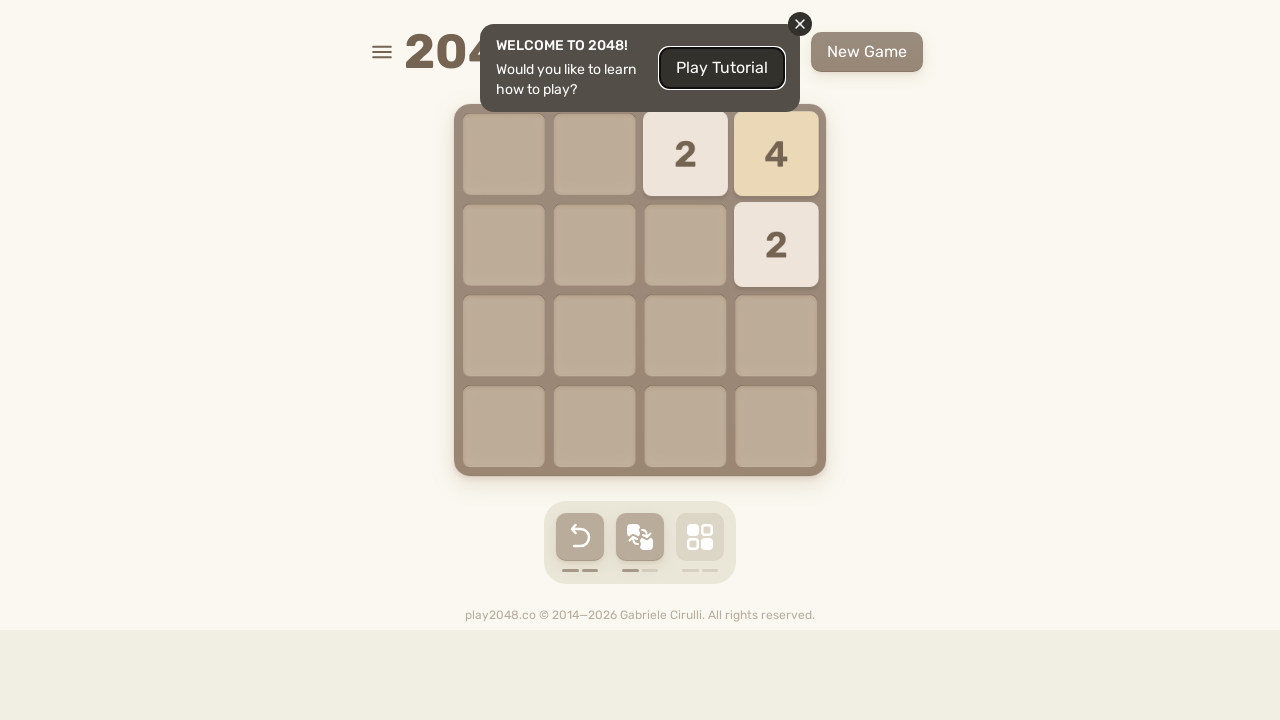

Pressed ArrowLeft key on html
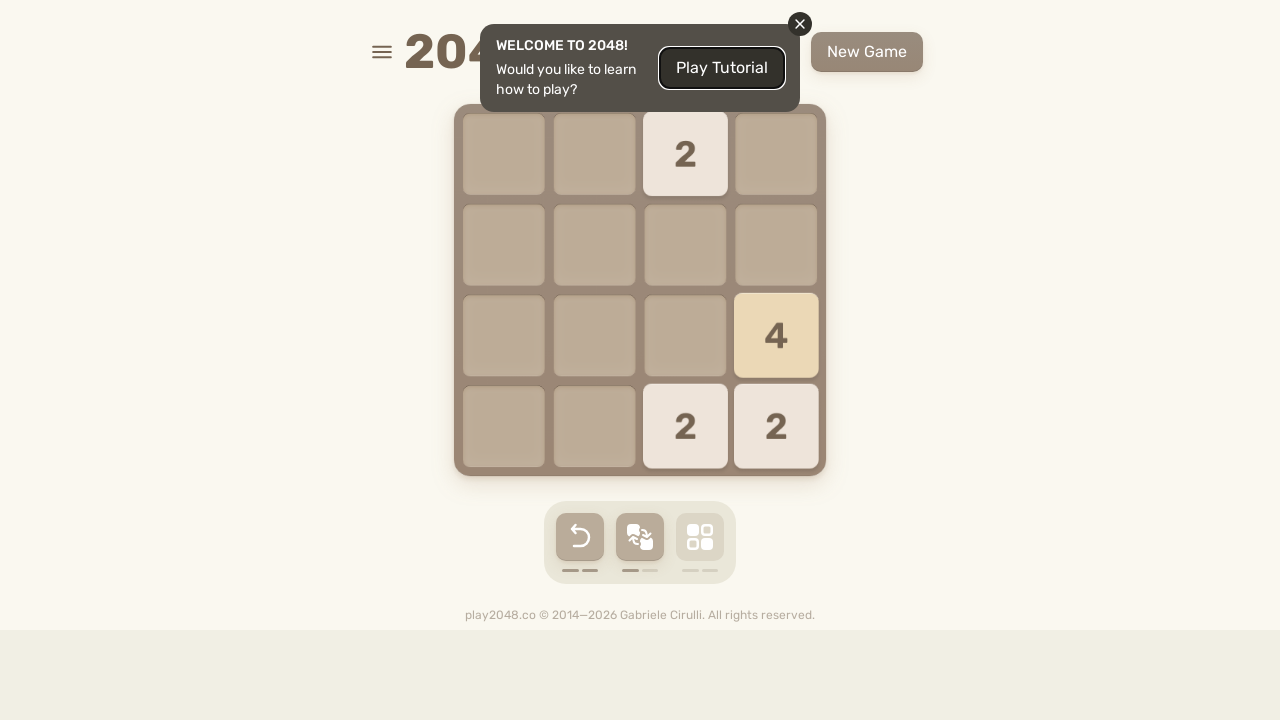

Pressed ArrowUp key on html
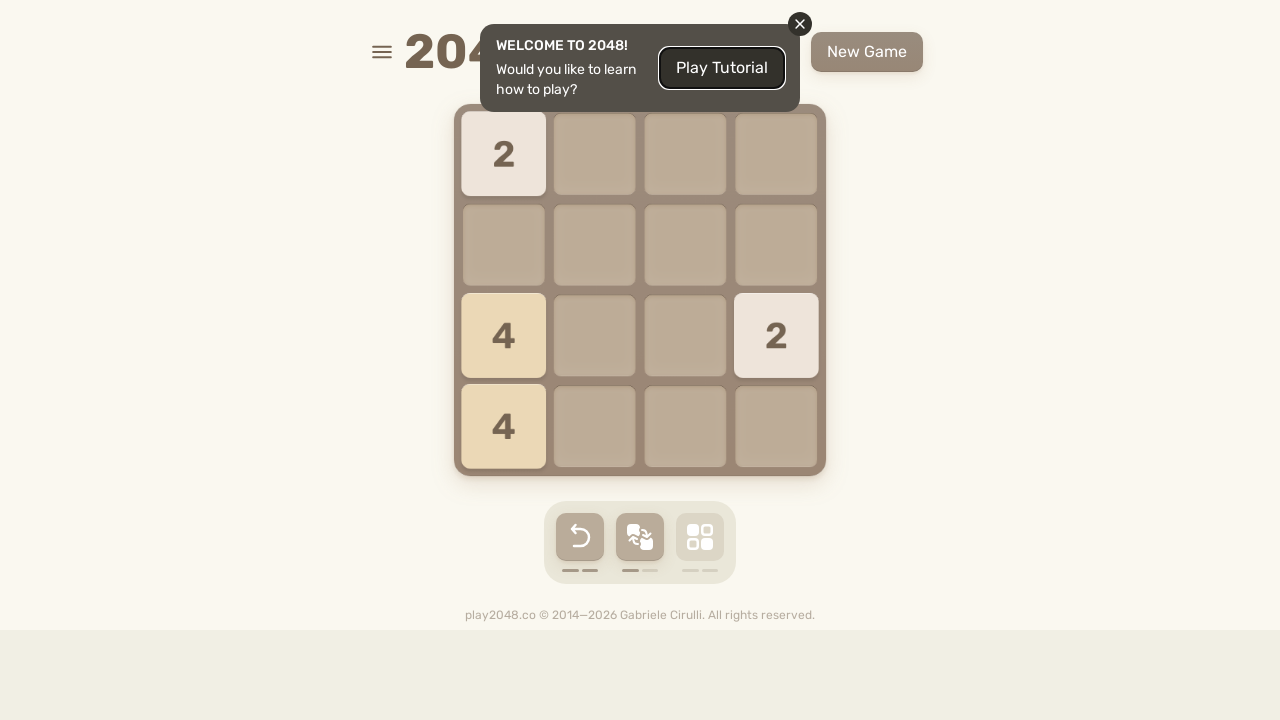

Pressed ArrowRight key on html
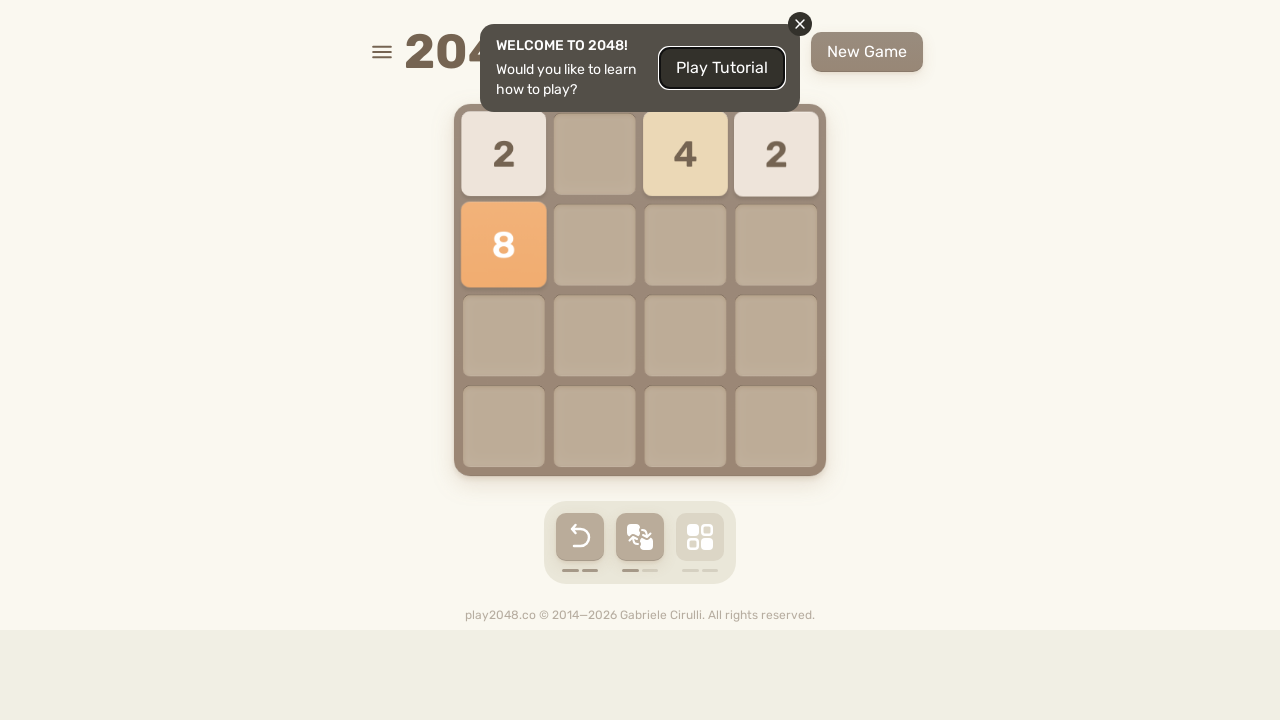

Pressed ArrowDown key on html
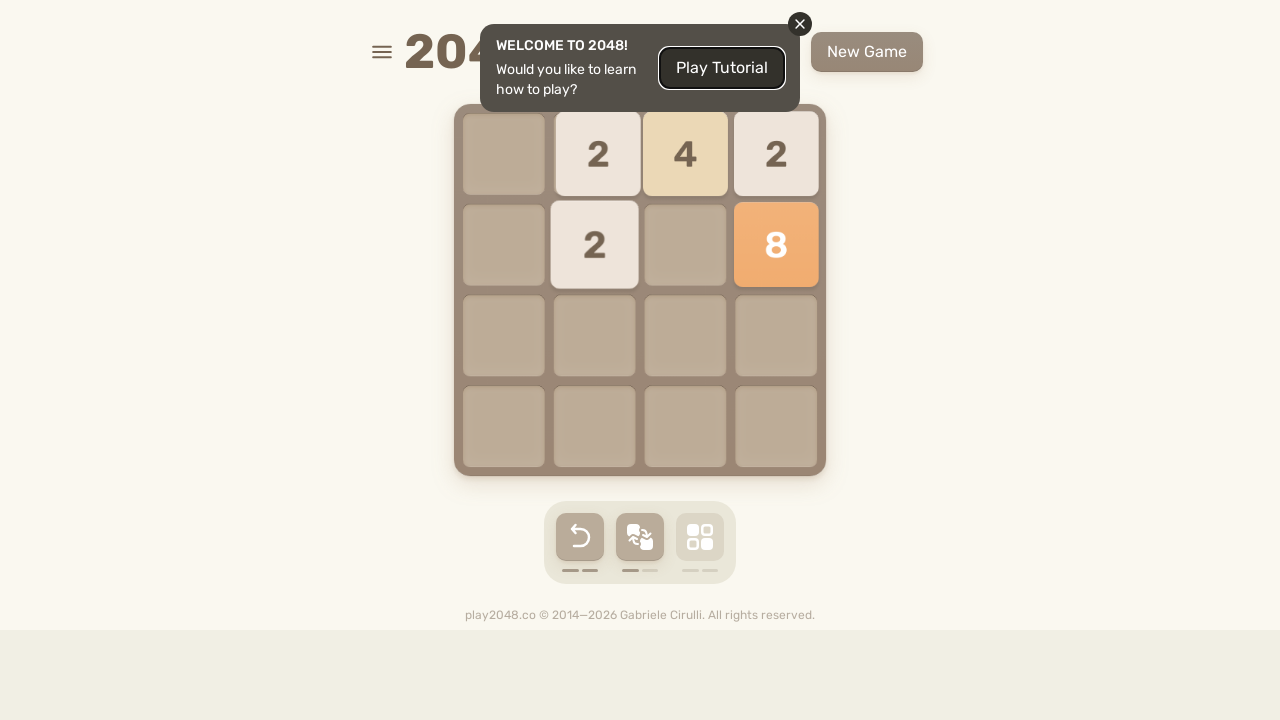

Pressed ArrowLeft key on html
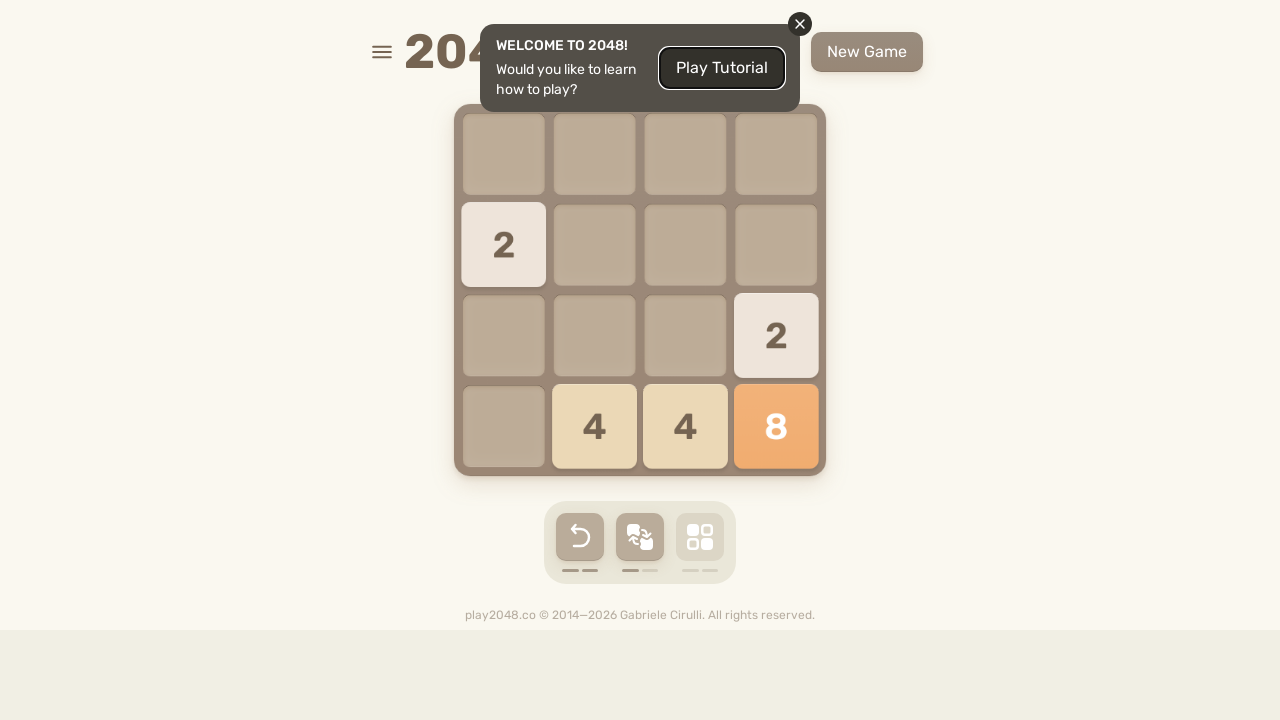

Pressed ArrowUp key on html
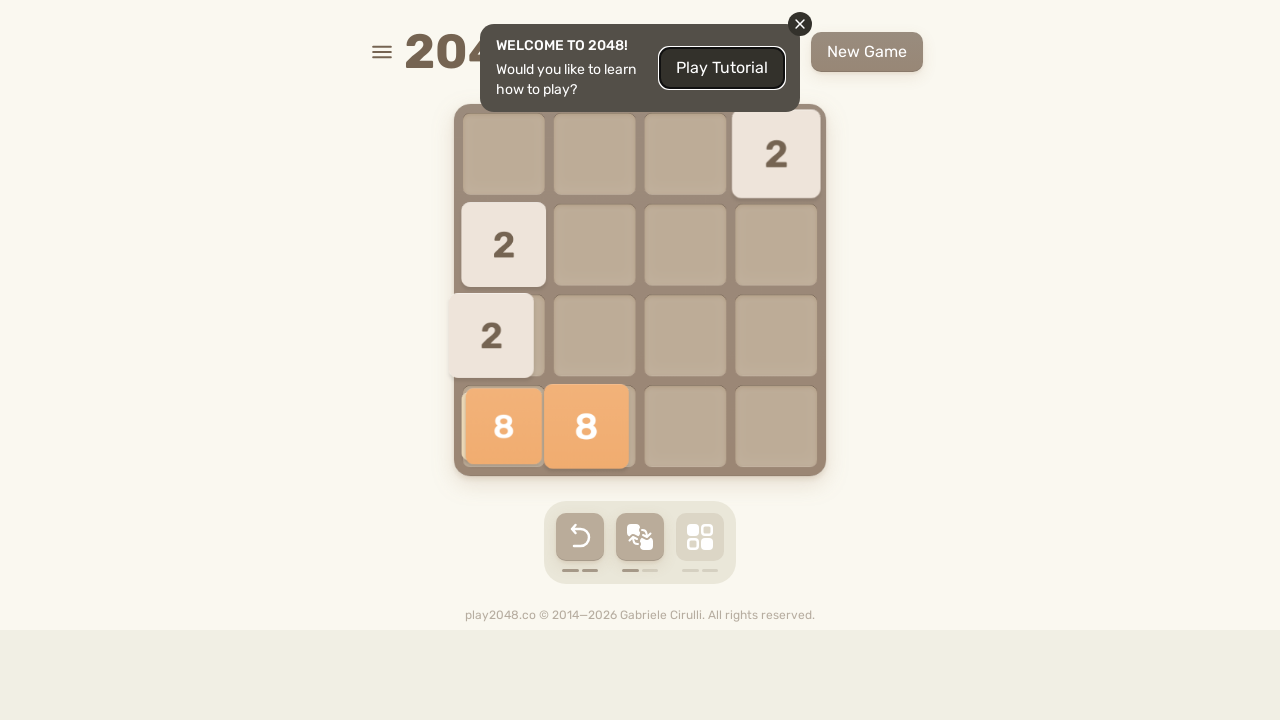

Pressed ArrowRight key on html
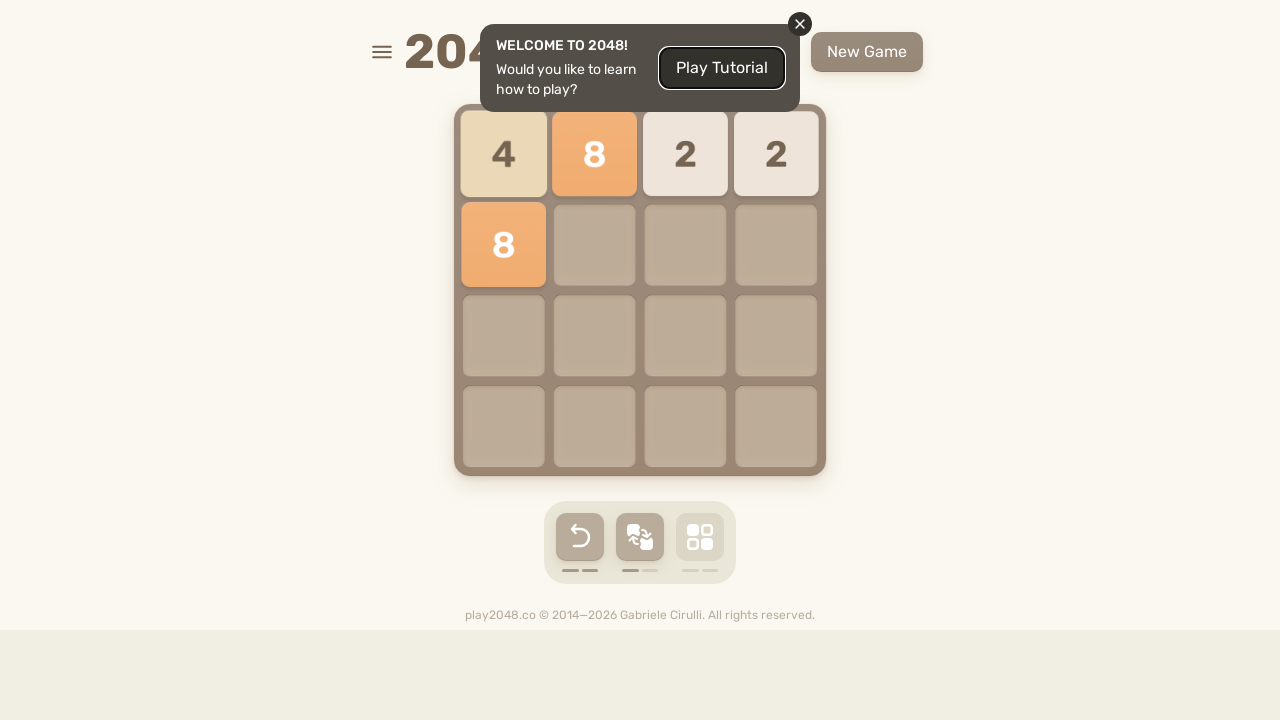

Pressed ArrowDown key on html
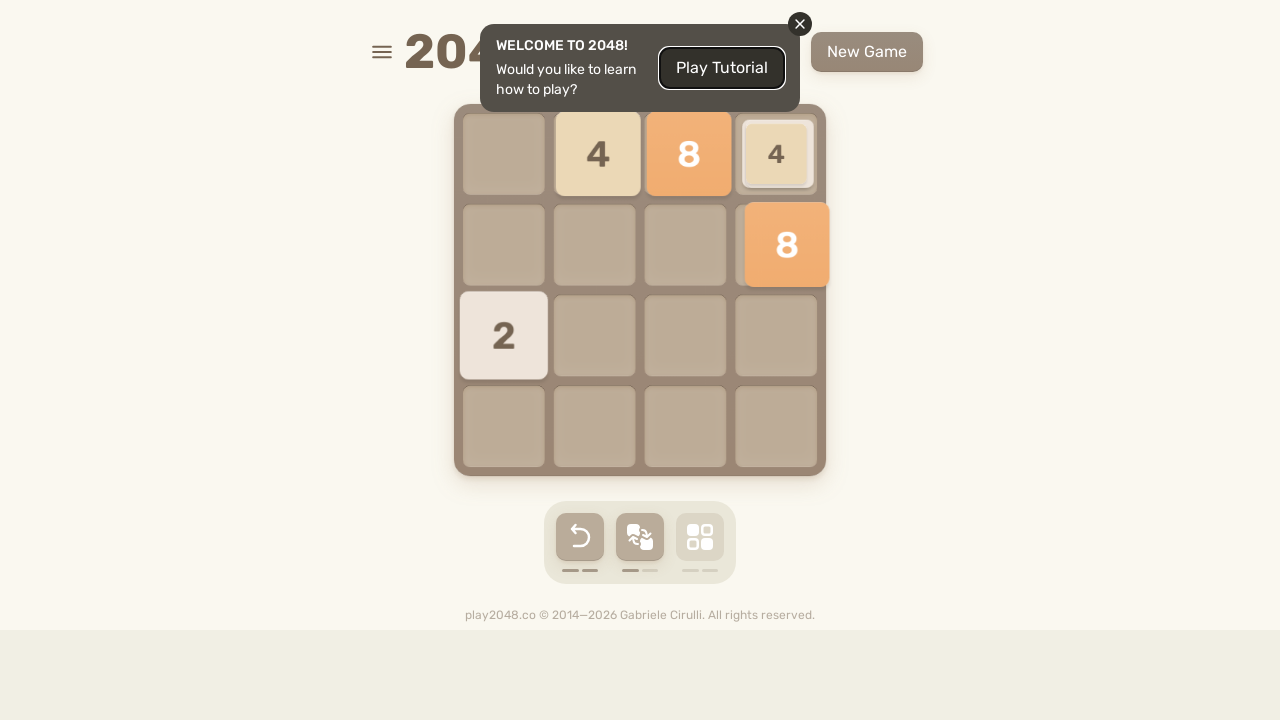

Pressed ArrowLeft key on html
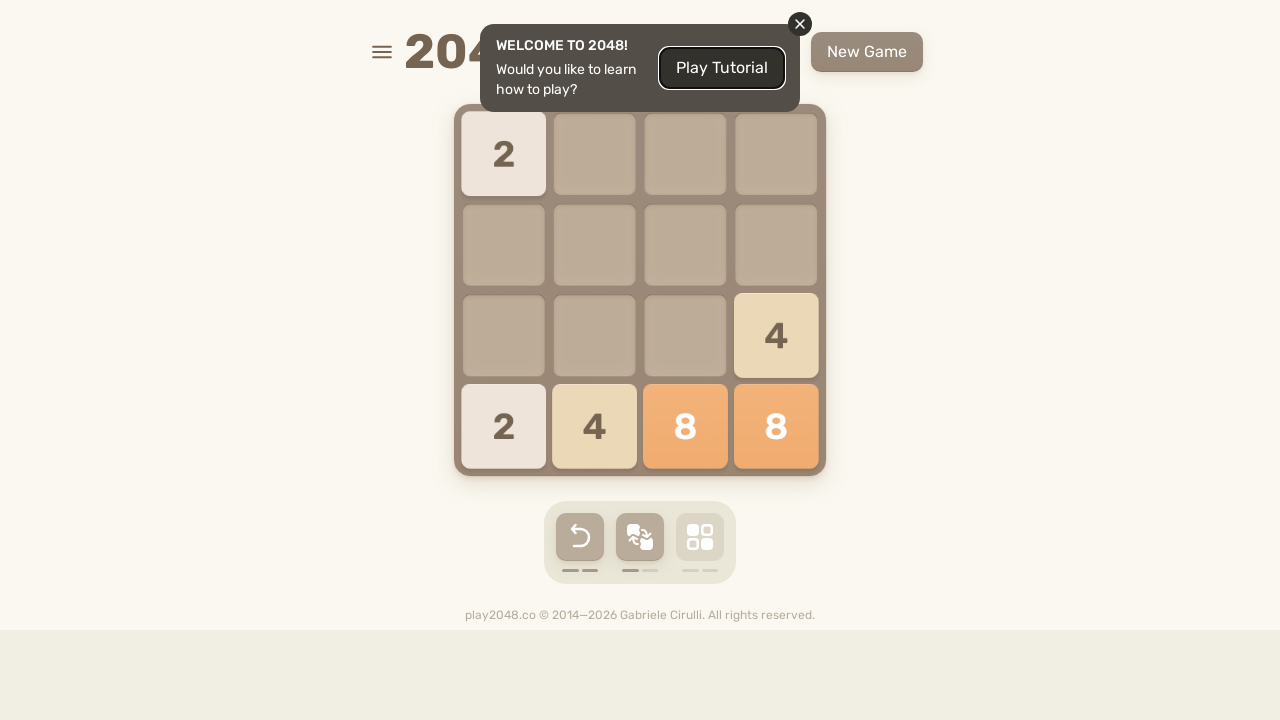

Pressed ArrowUp key on html
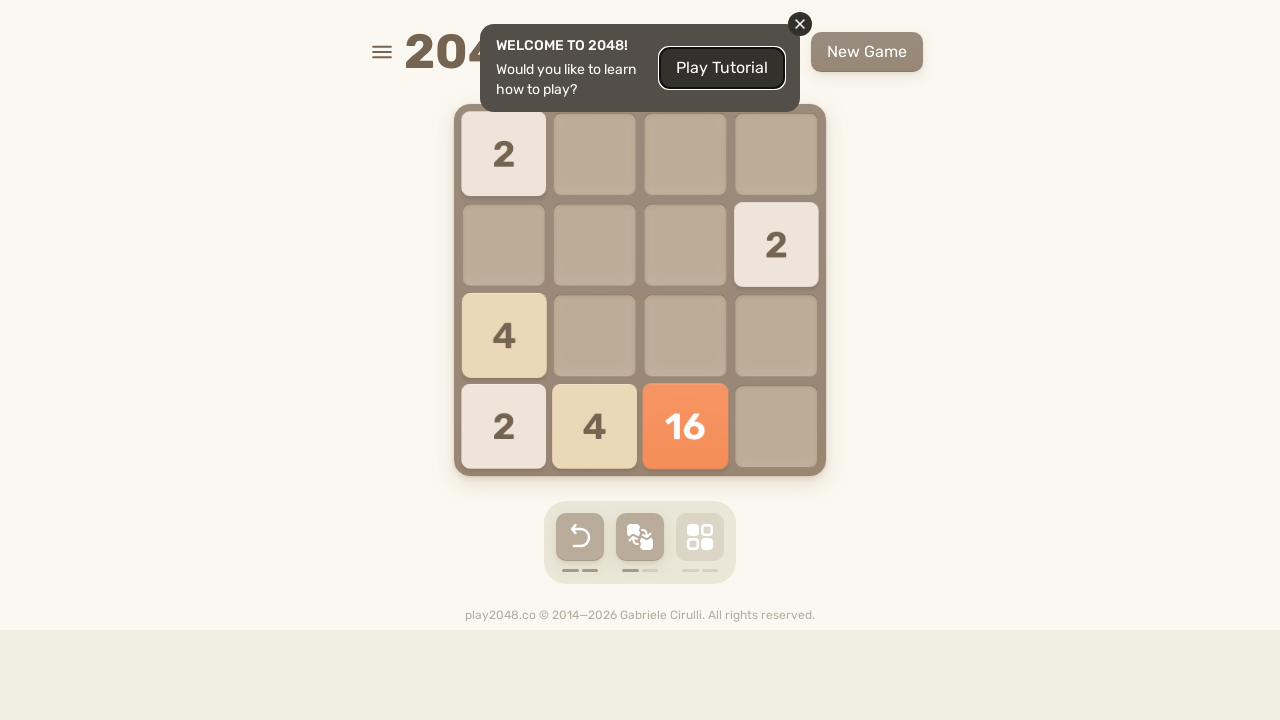

Pressed ArrowRight key on html
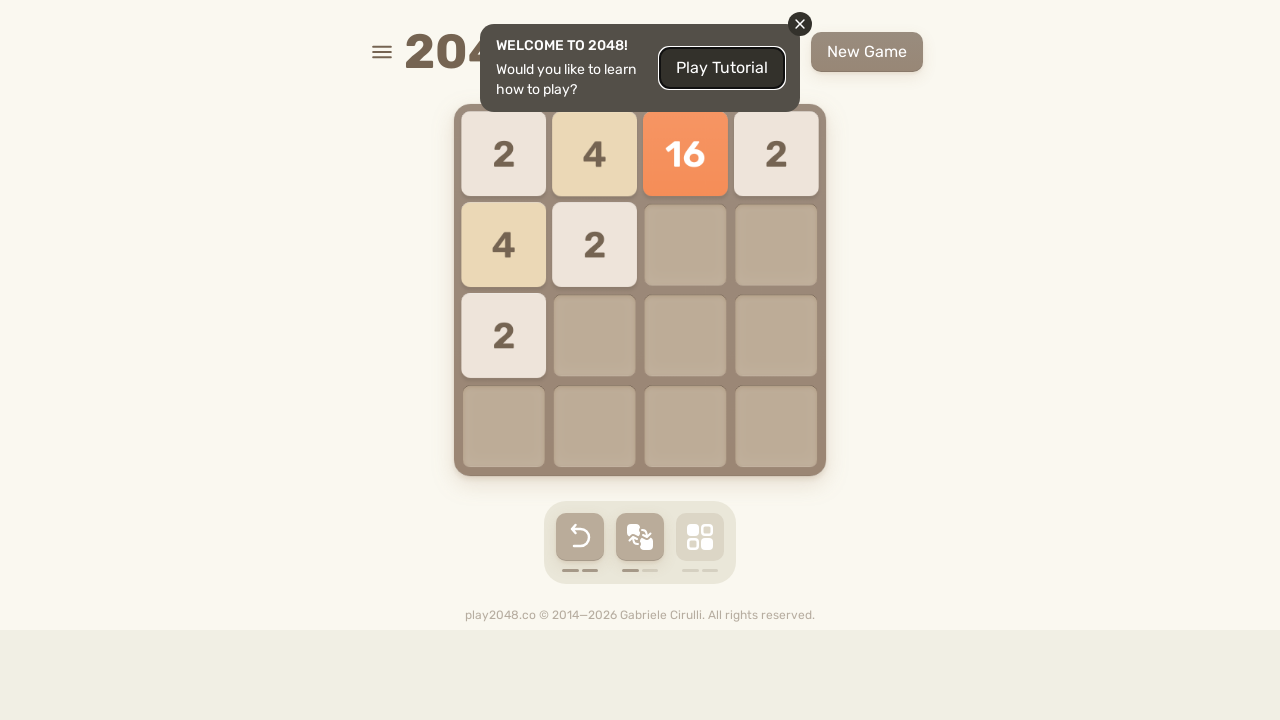

Pressed ArrowDown key on html
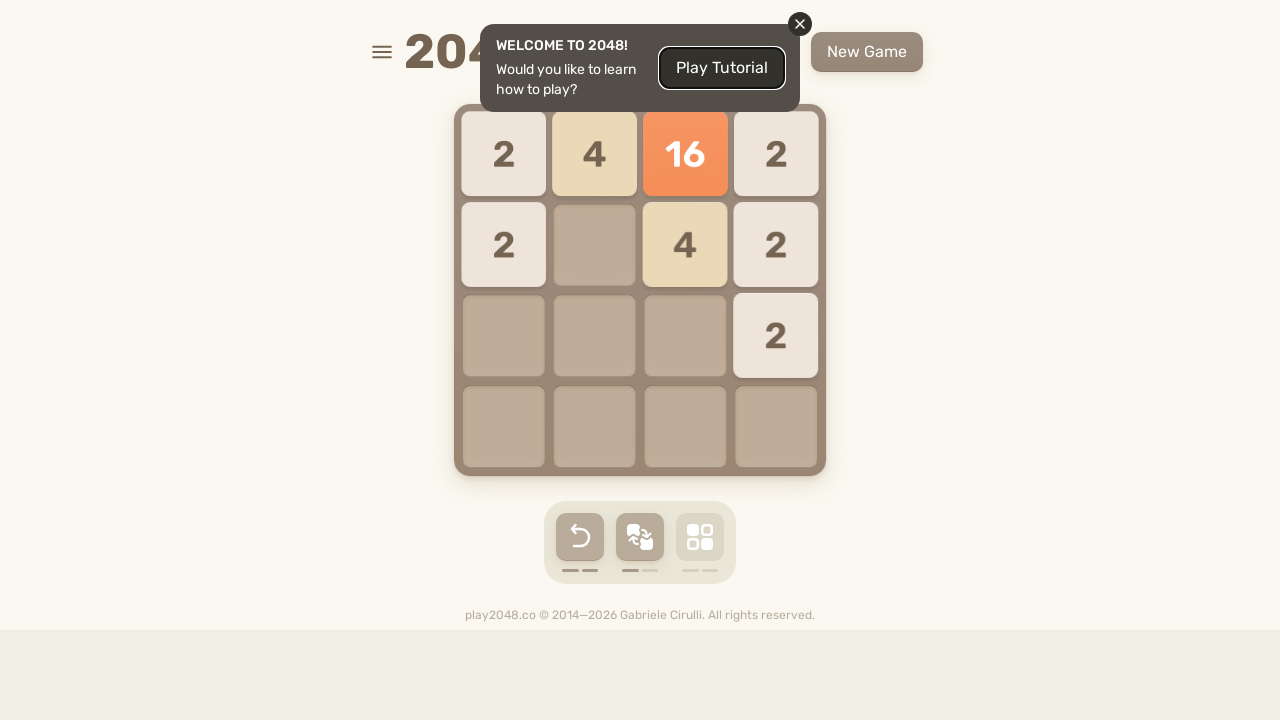

Pressed ArrowLeft key on html
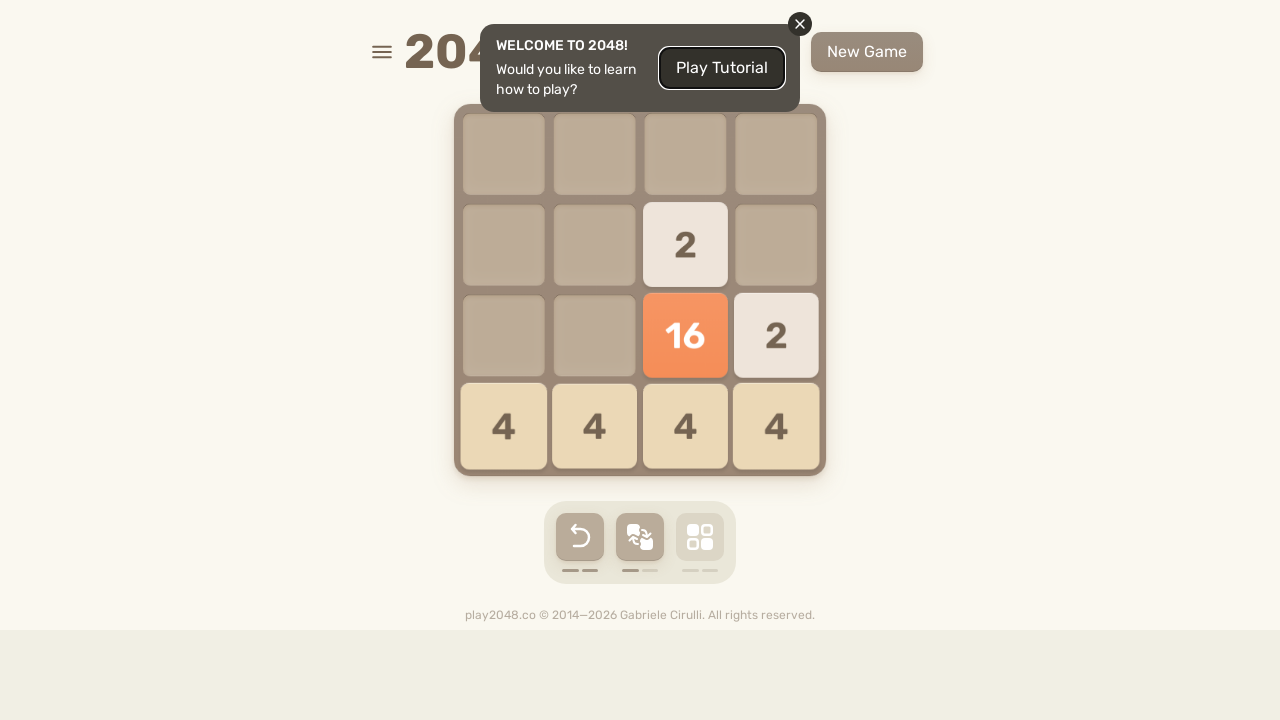

Pressed ArrowUp key on html
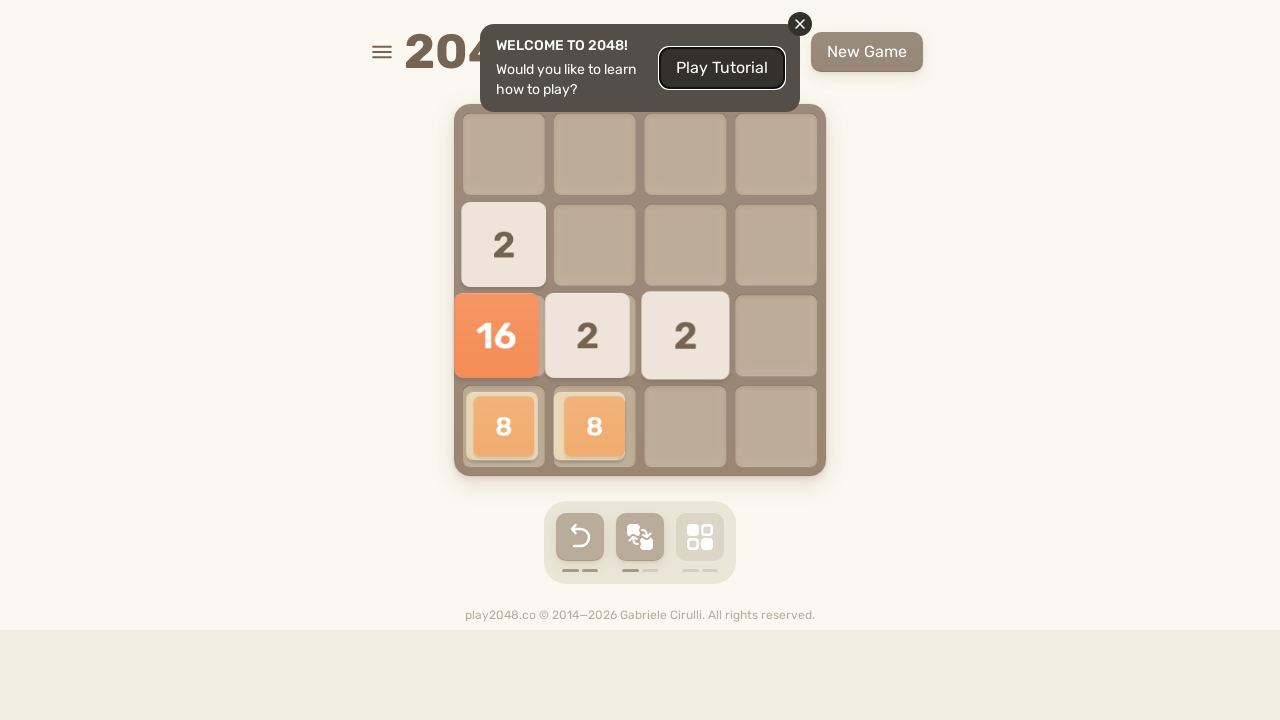

Pressed ArrowRight key on html
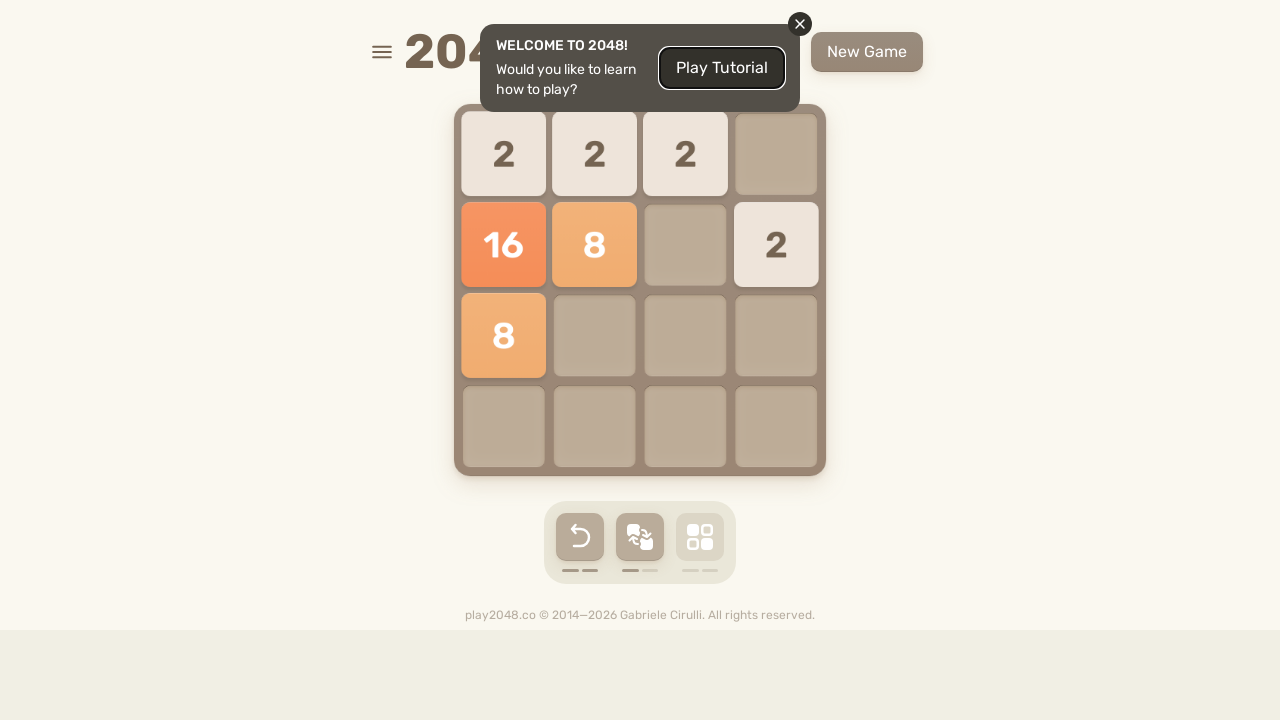

Pressed ArrowDown key on html
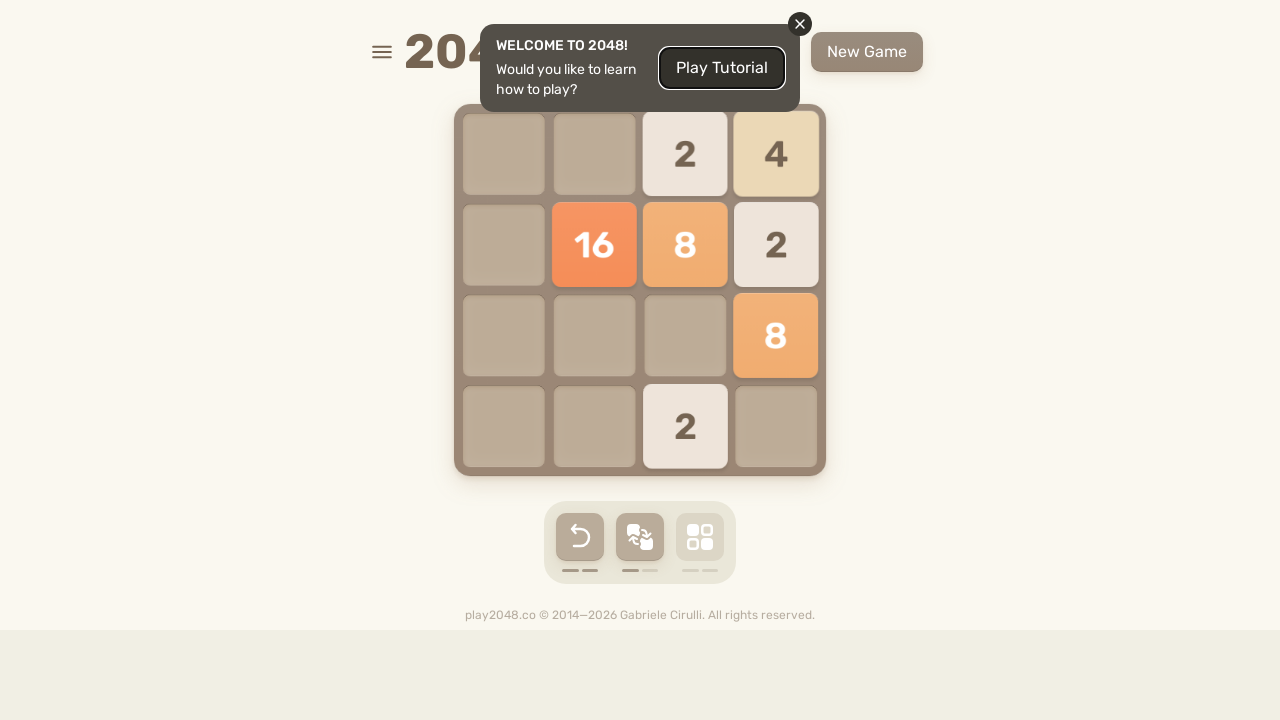

Pressed ArrowLeft key on html
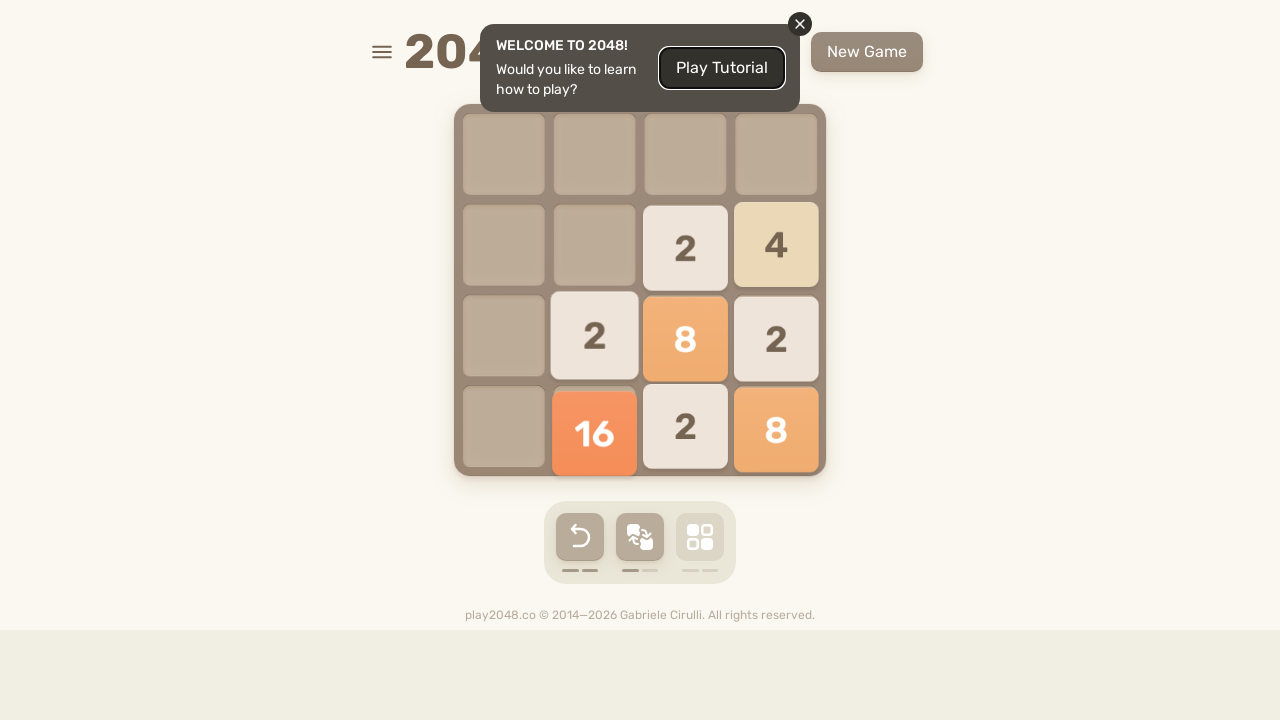

Located the retry button element
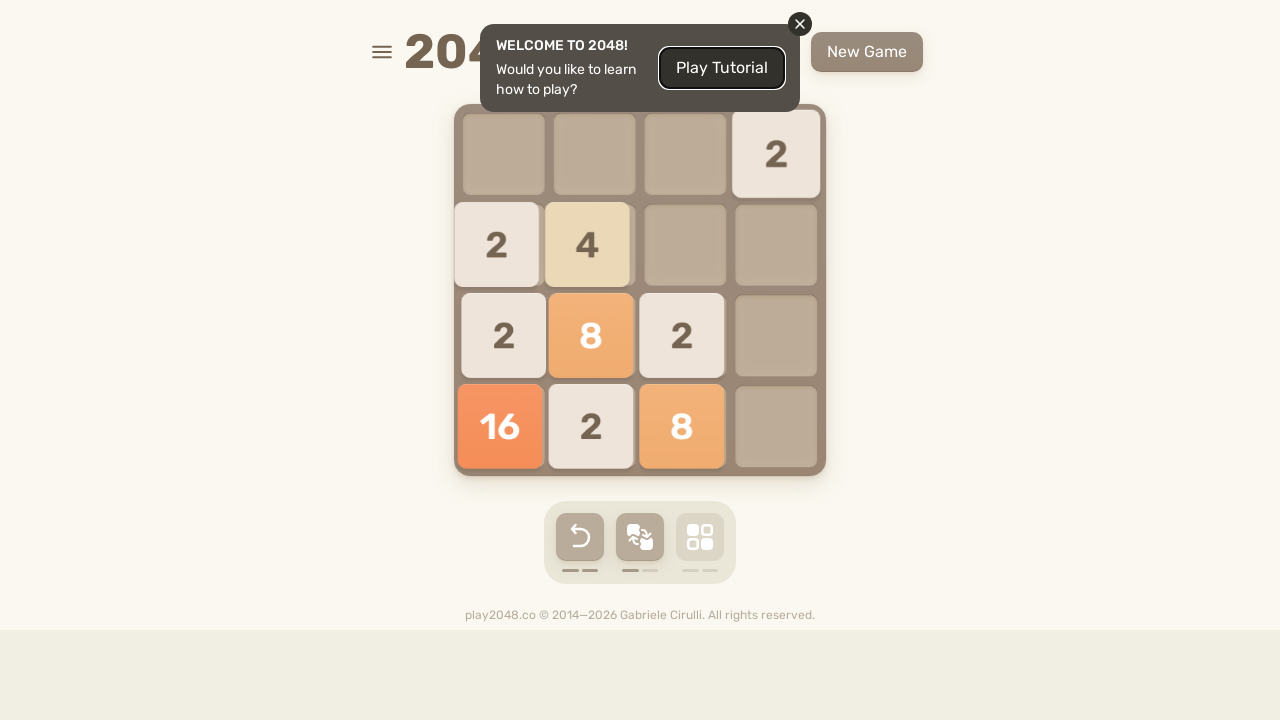

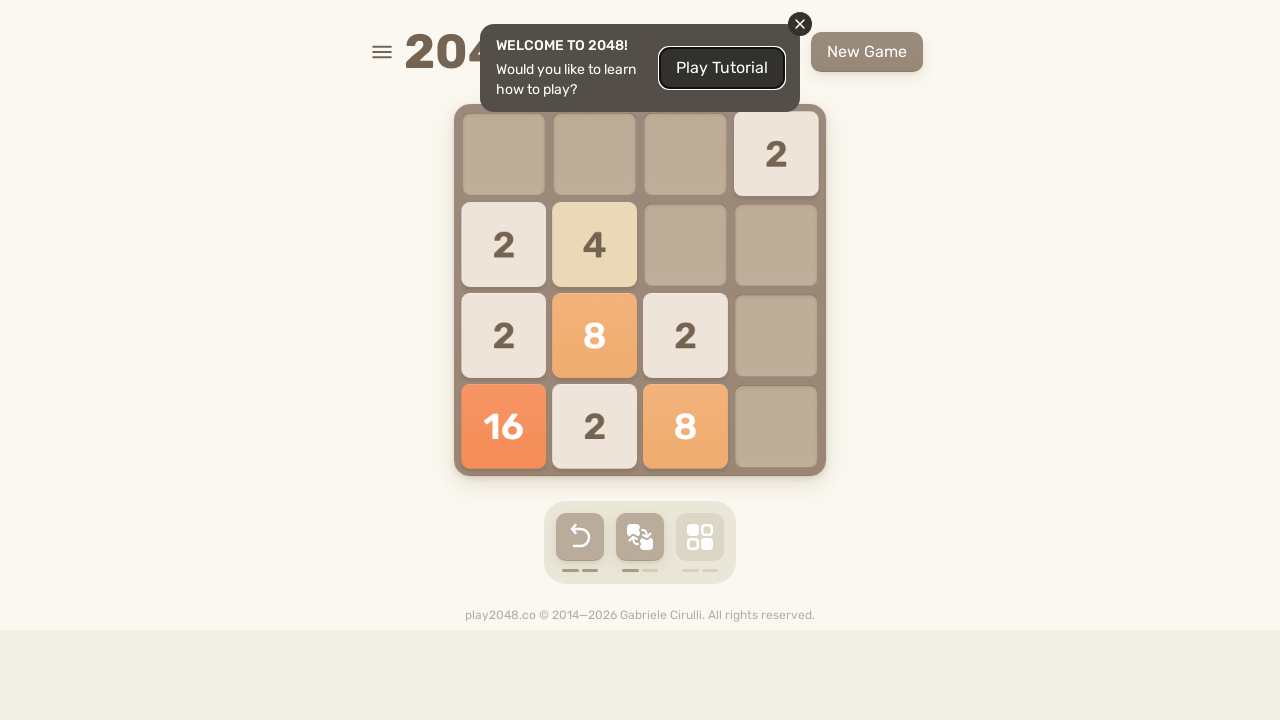